Demonstrates browser navigation commands by navigating between two websites, using back/forward browser history navigation, and refreshing the page.

Starting URL: https://demo.nopcommerce.com/

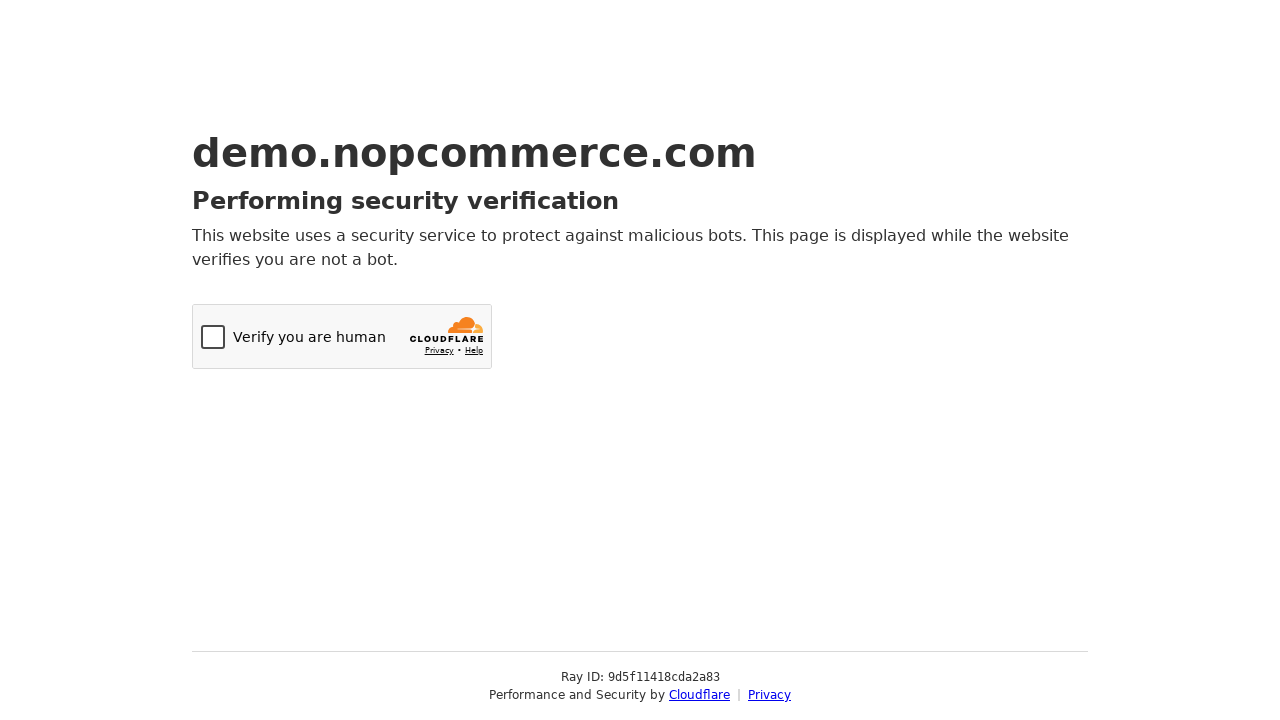

Navigated to OrangeHRM login page
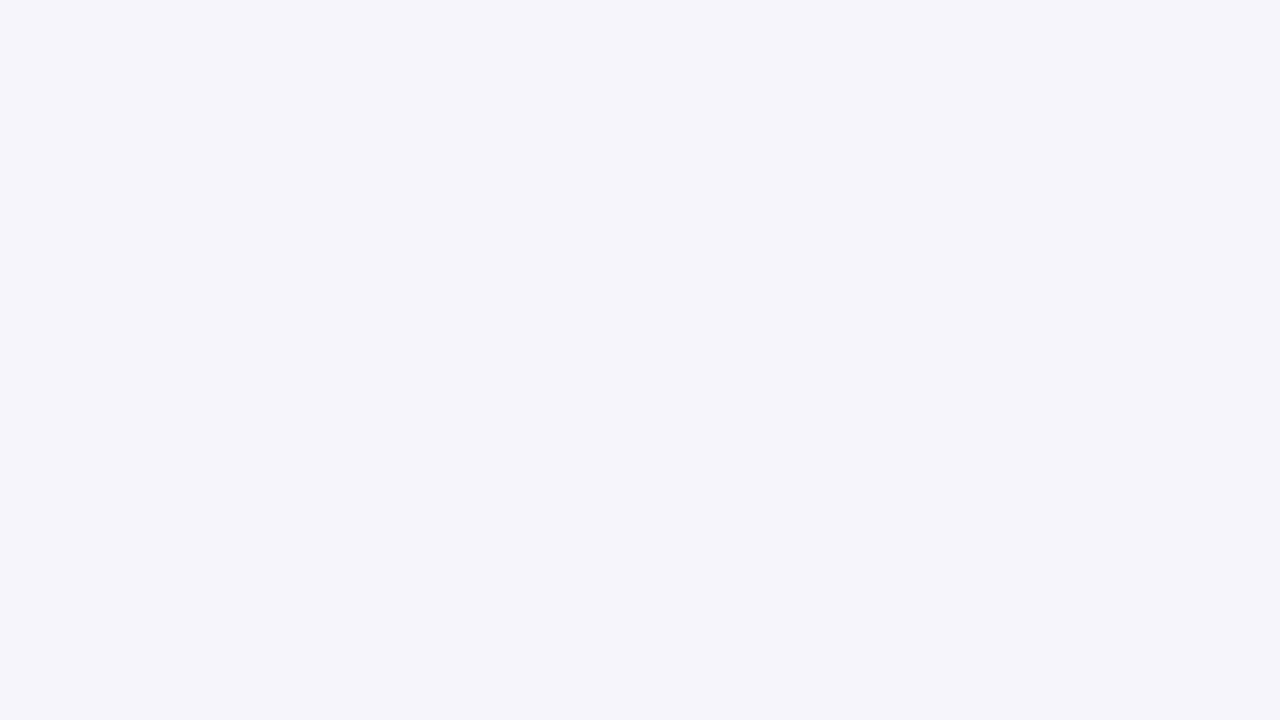

Navigated back using browser history
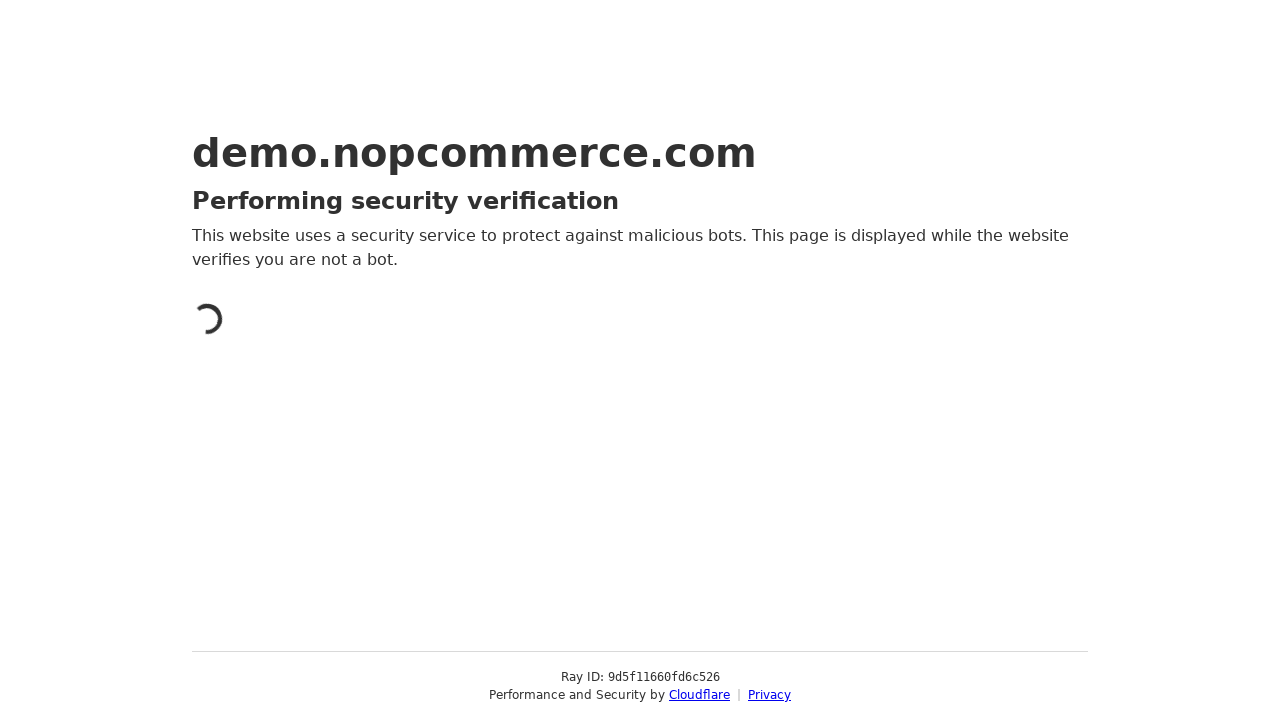

Verified we're back at nopcommerce website
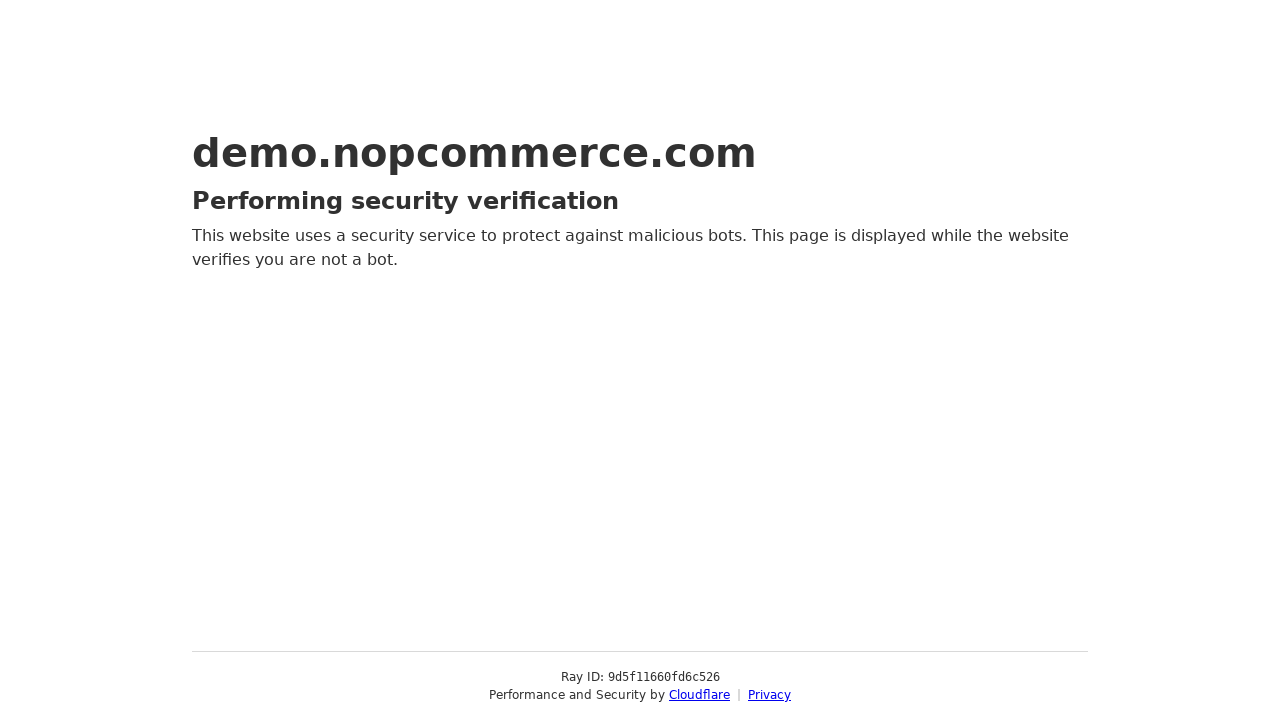

Navigated forward to OrangeHRM login page
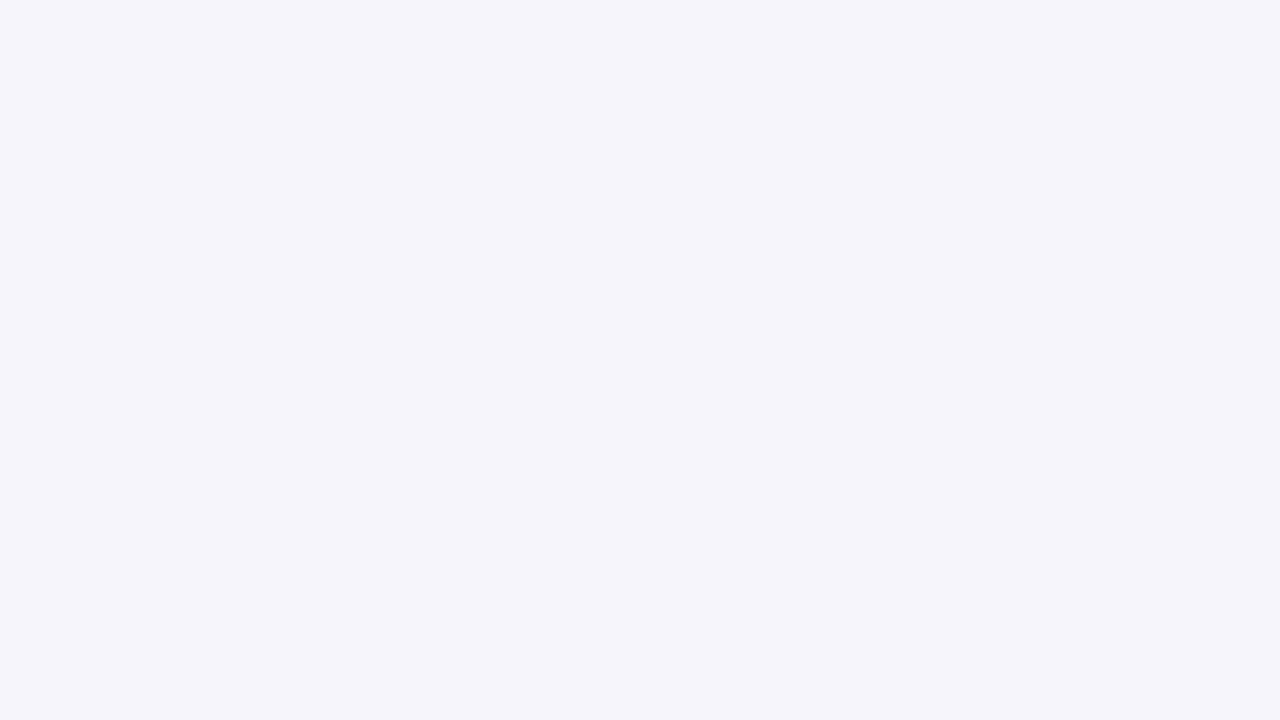

Verified we're at OrangeHRM website
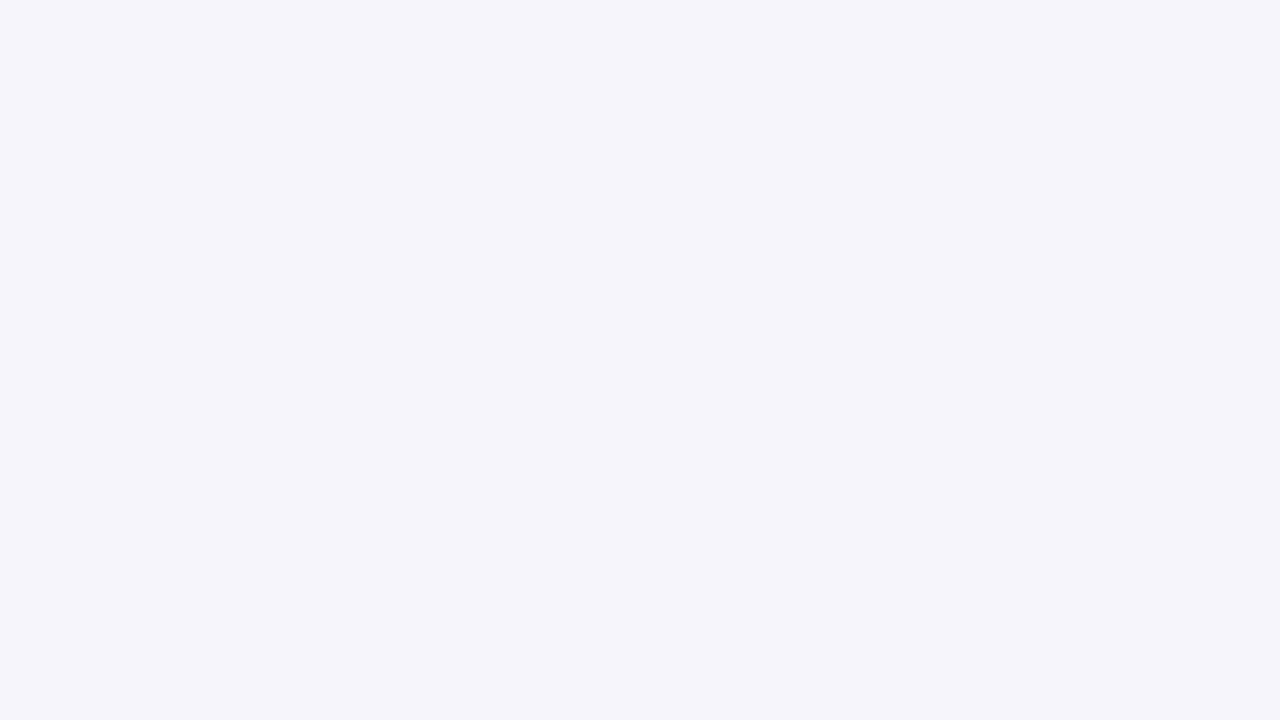

Refreshed the current page
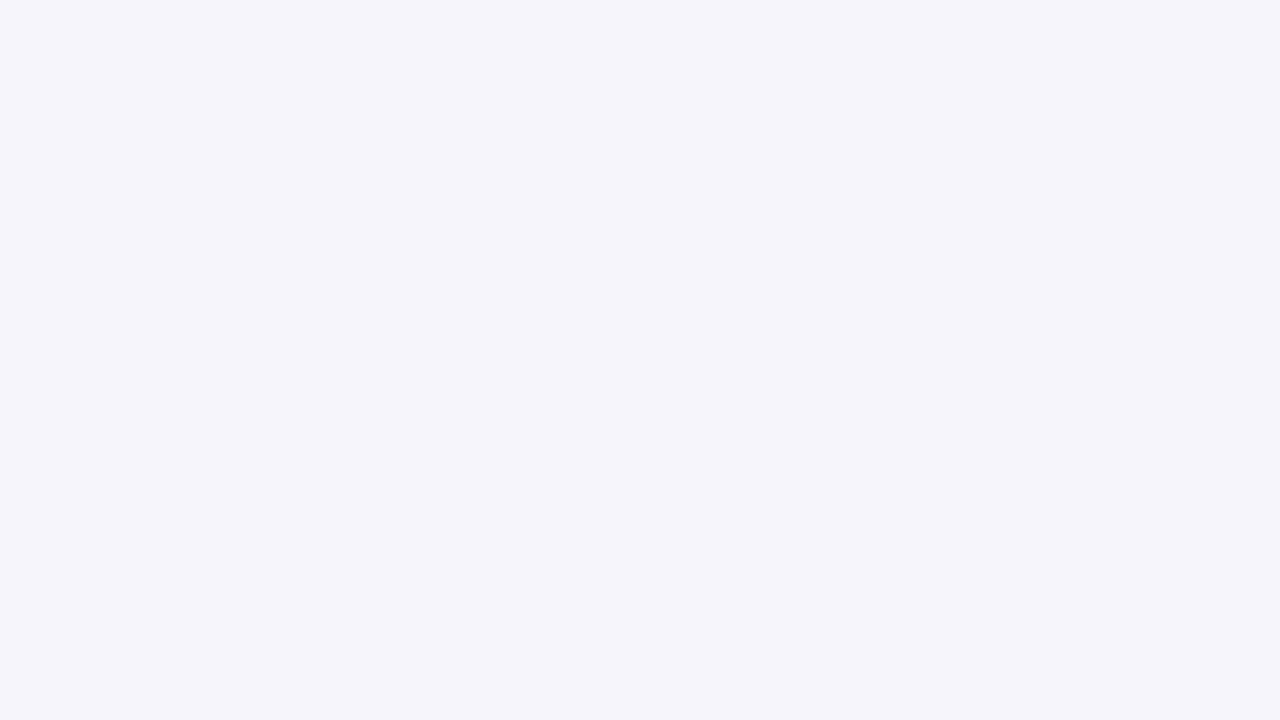

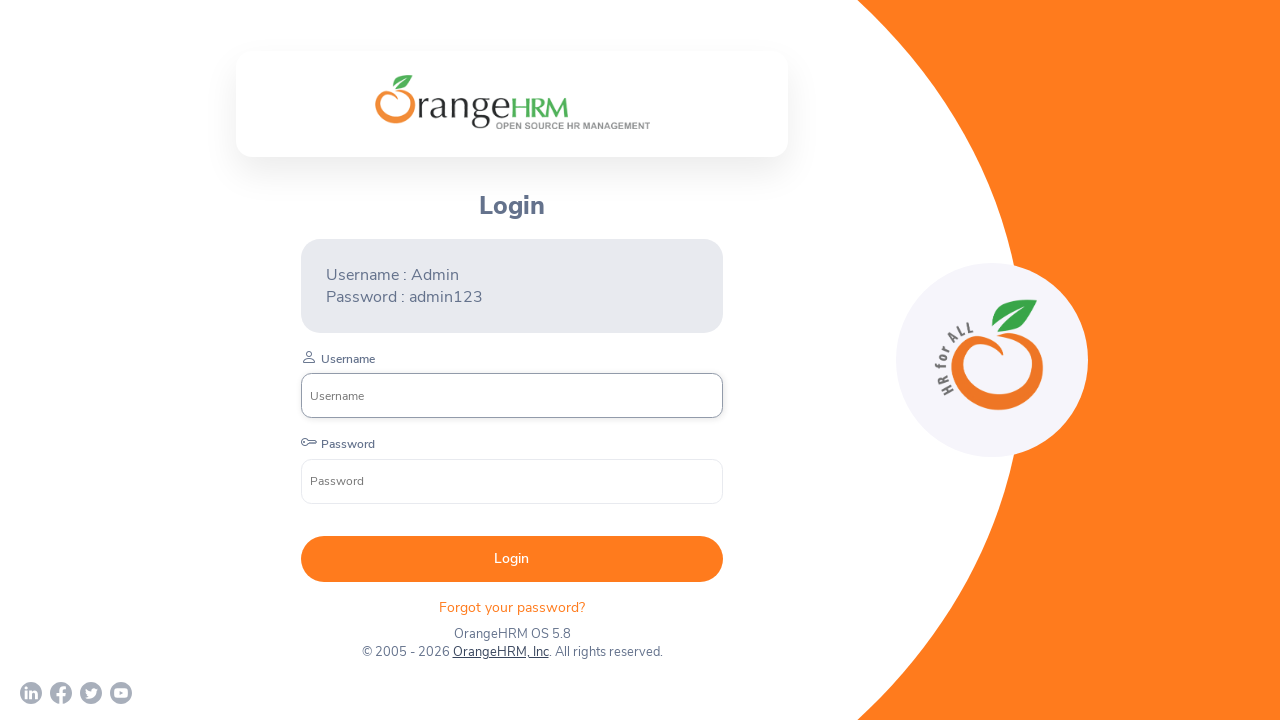